Tests scrolling functionality by scrolling to top, scrolling down by pixels, scrolling to a specific element, and scrolling to the bottom of the page

Starting URL: https://the-internet.herokuapp.com/large

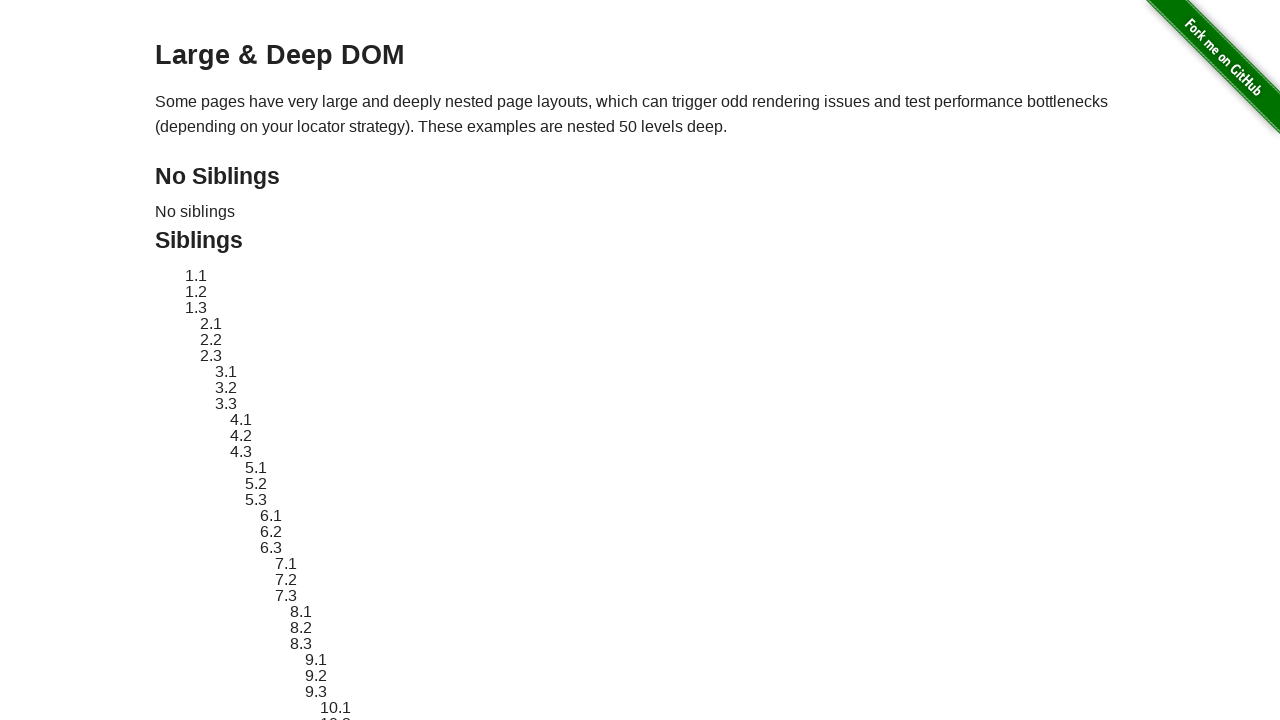

Scrolled to the top of the page
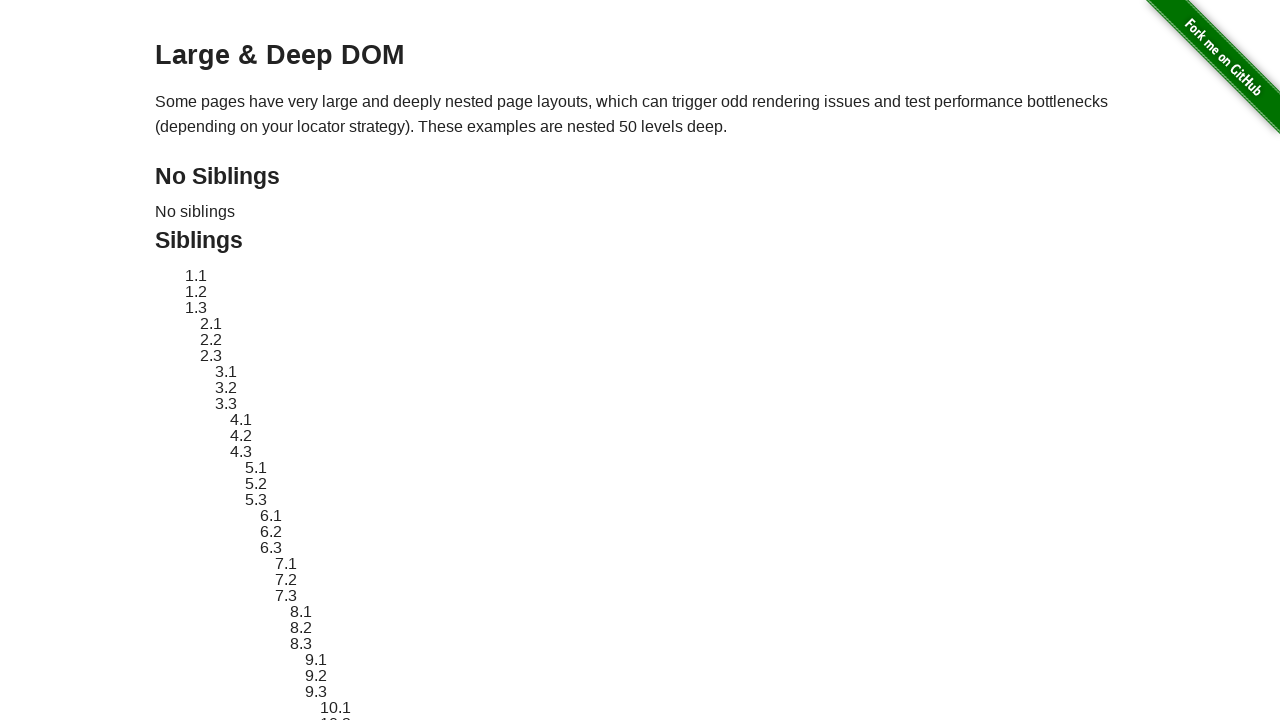

Scrolled down by 500 pixels
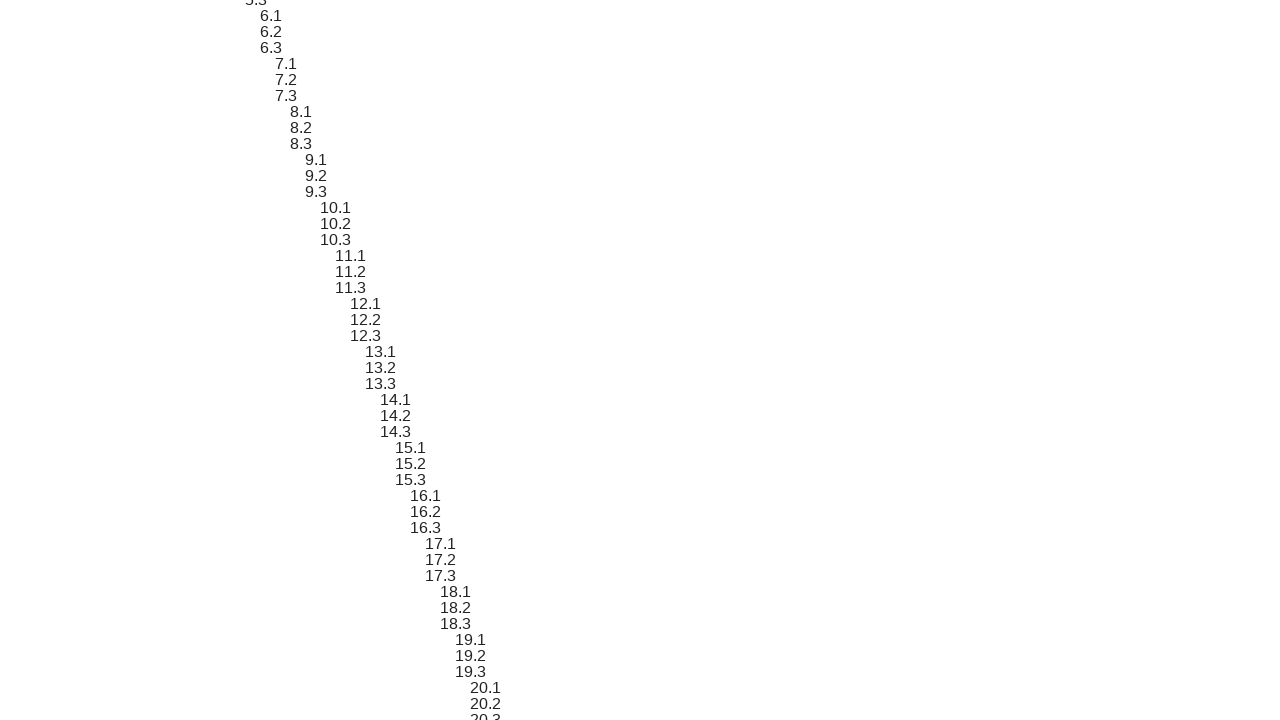

Scrolled to the specific element #sibling-50.1
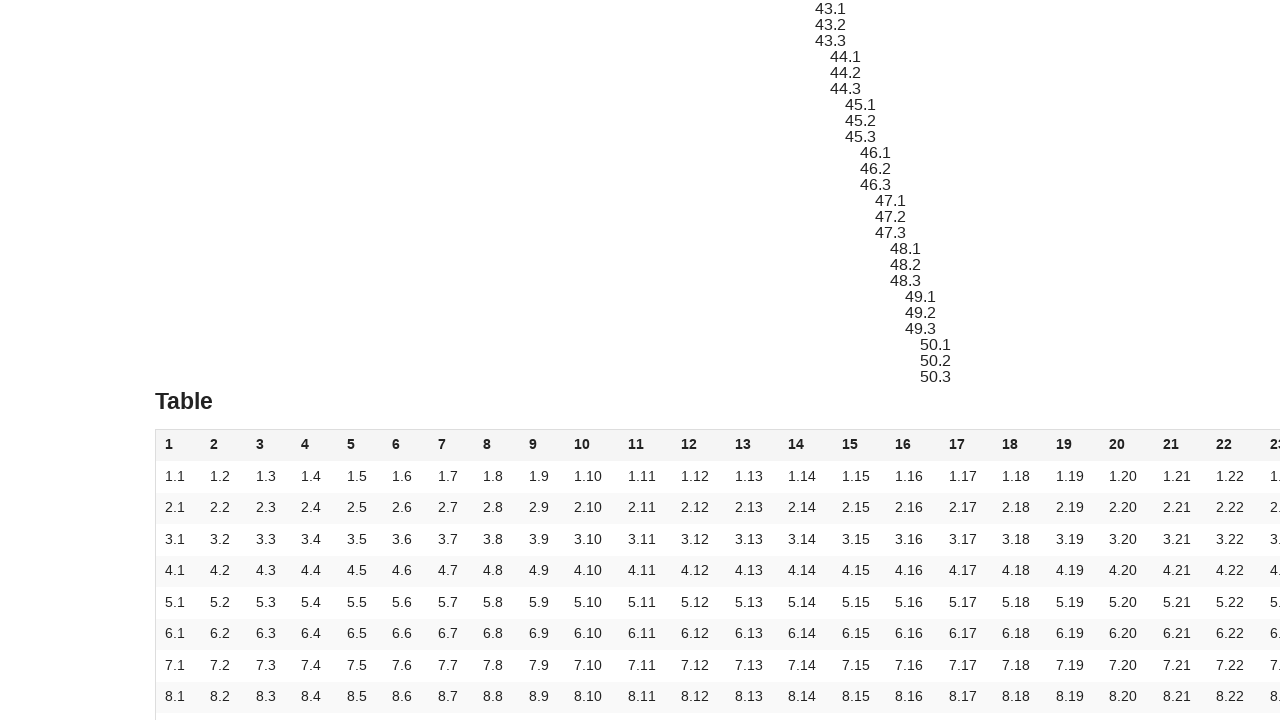

Scrolled to the bottom of the page
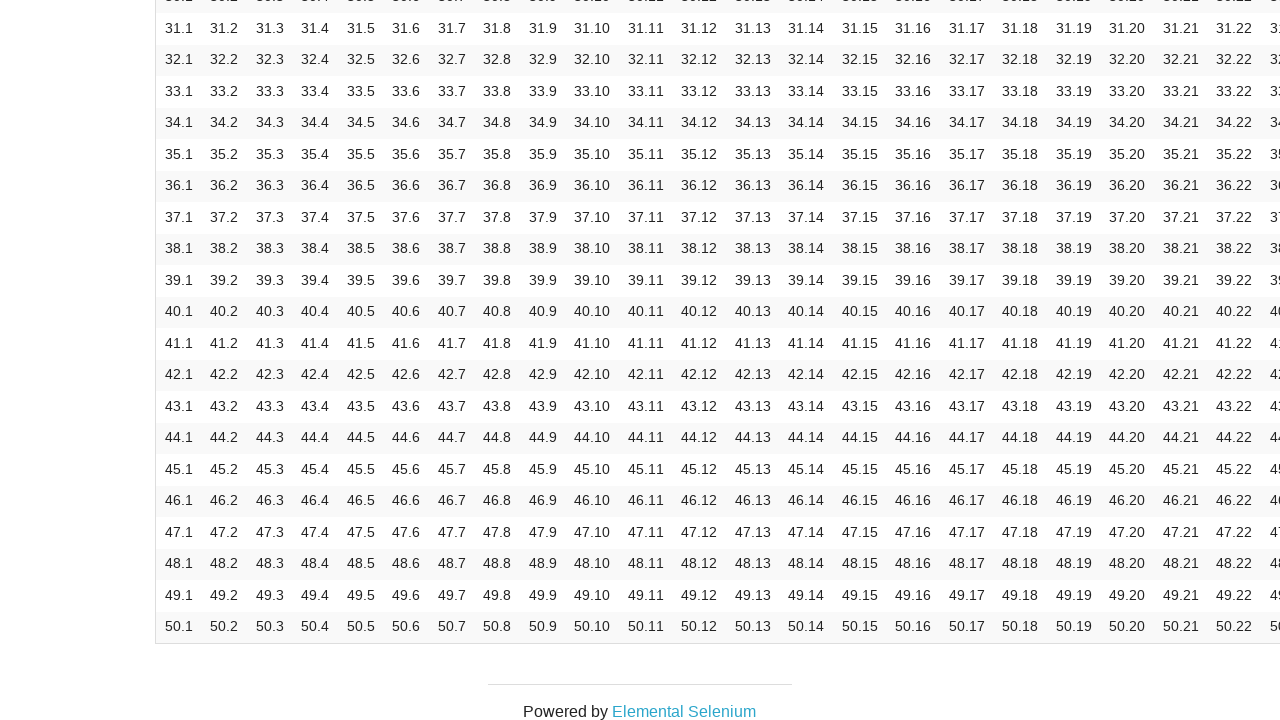

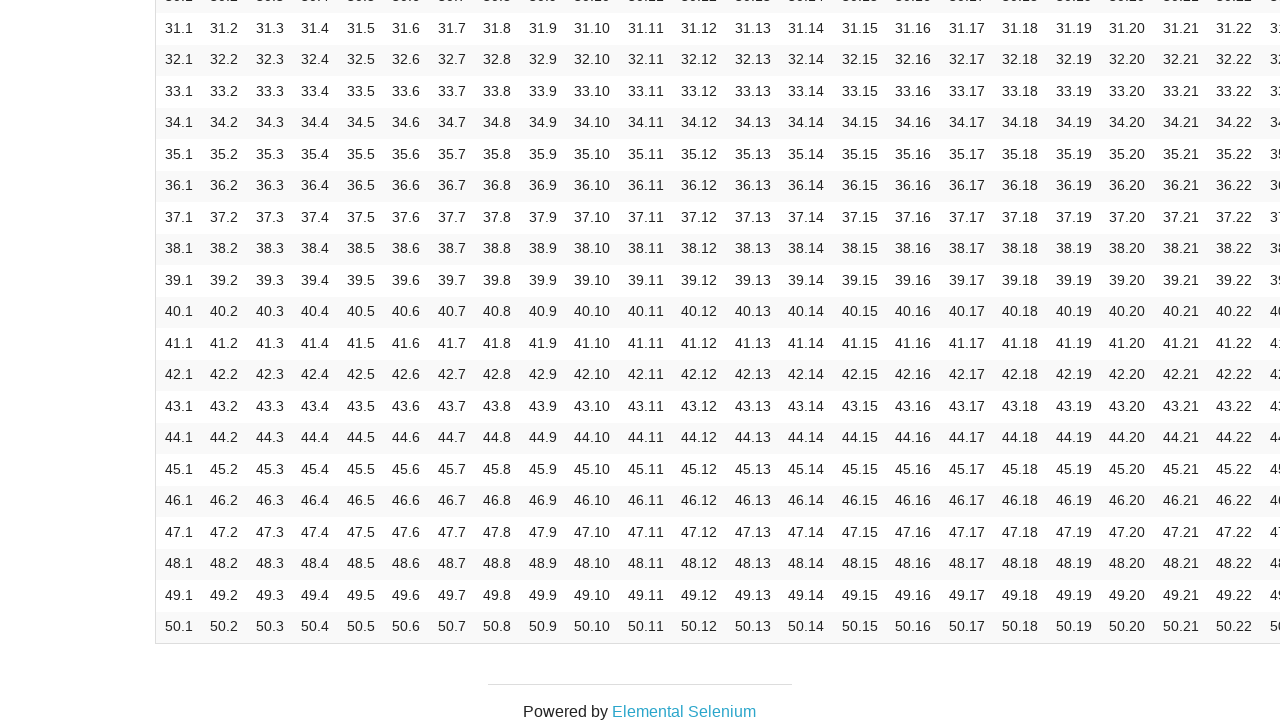